Scrolls down the page and verifies that the specialized category link is displayed

Starting URL: https://famcare.app/

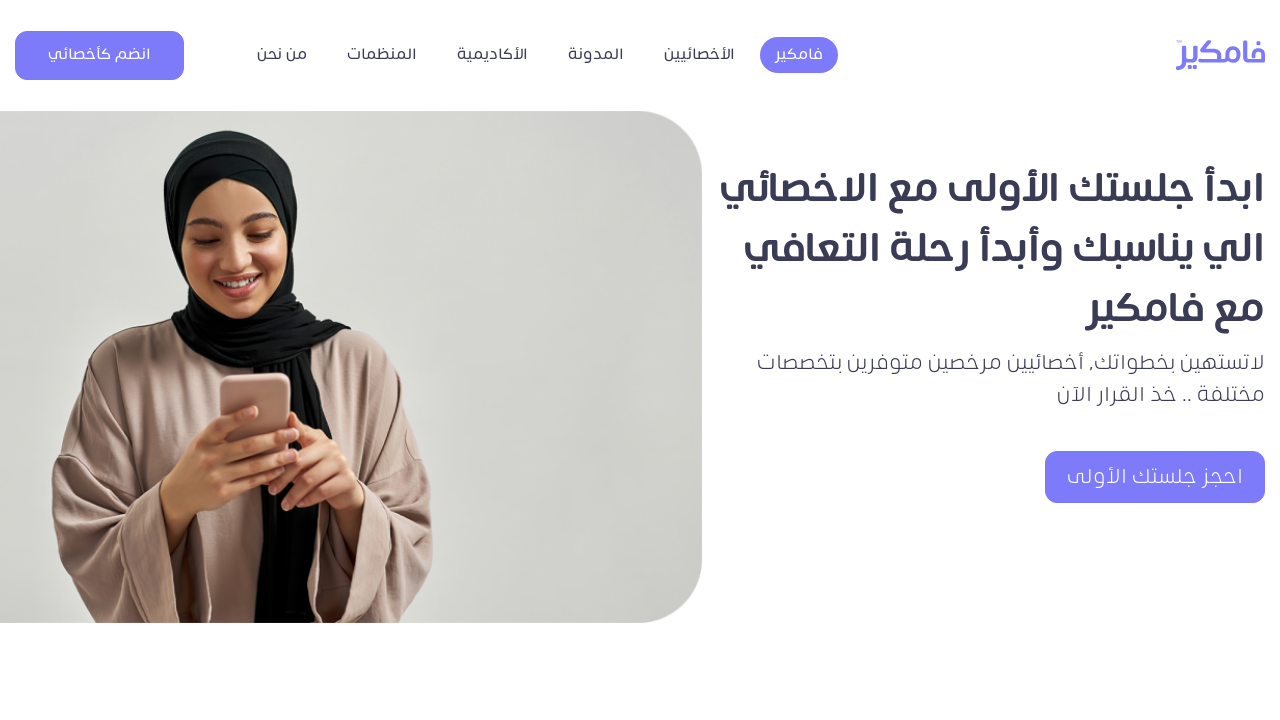

Scrolled down the page by 3000 pixels
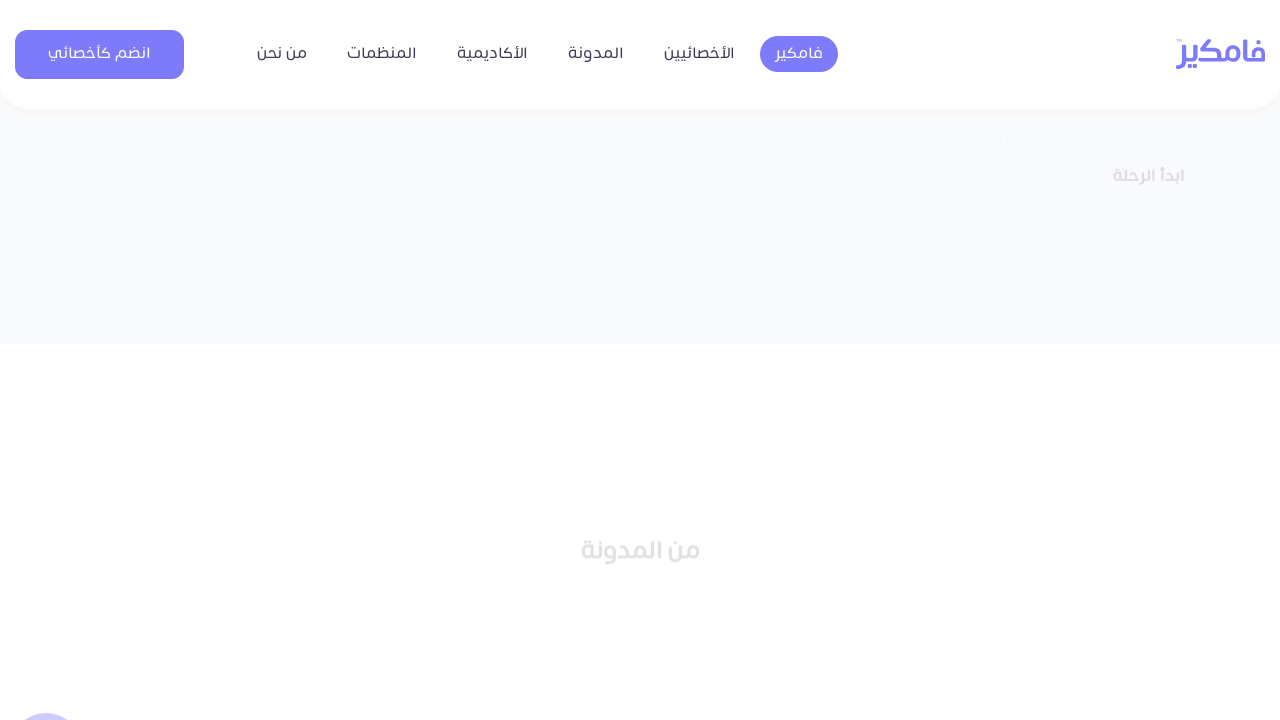

Verified that the specialized category link is displayed
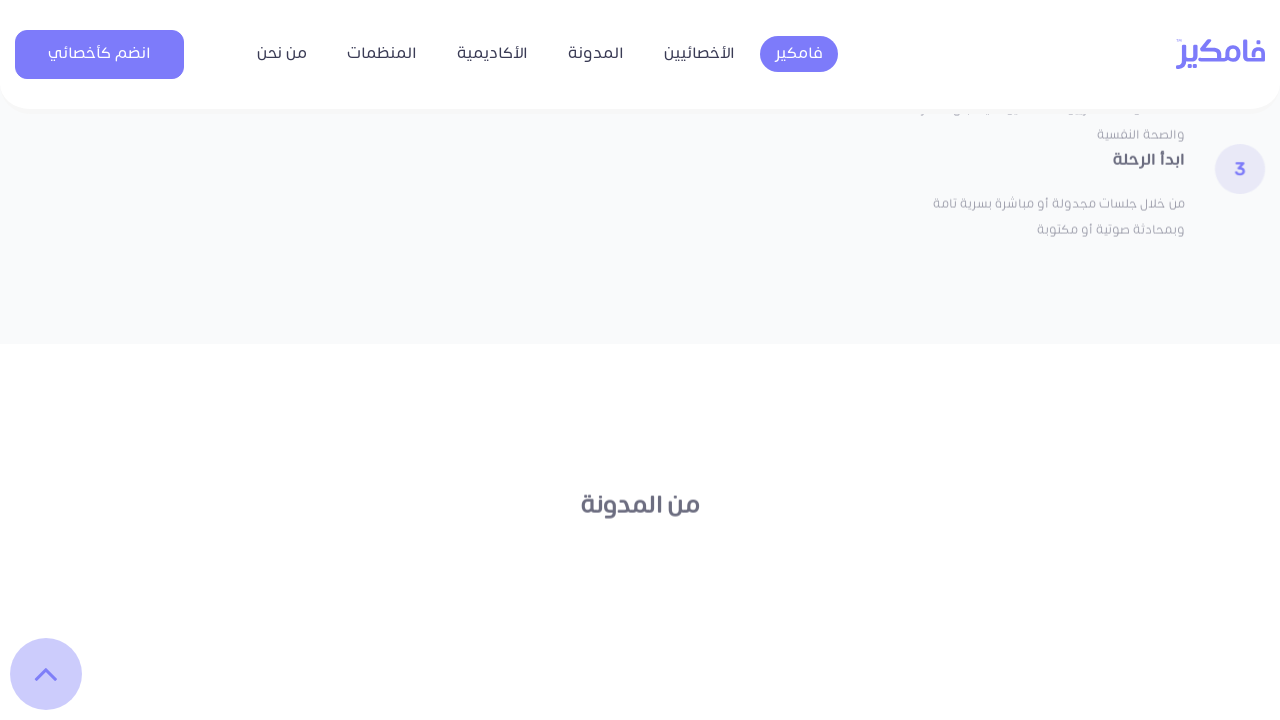

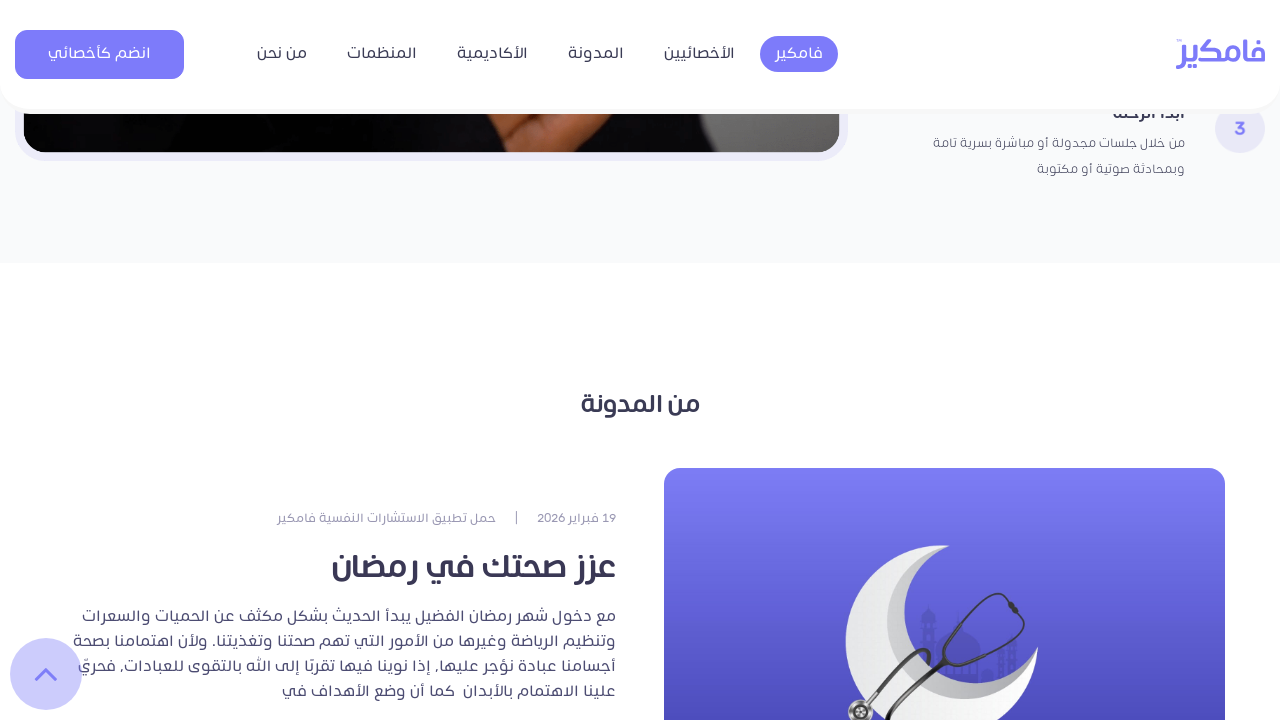